Tests the forgot password functionality by clicking the forgot password link and submitting an email address

Starting URL: https://login.salesforce.com

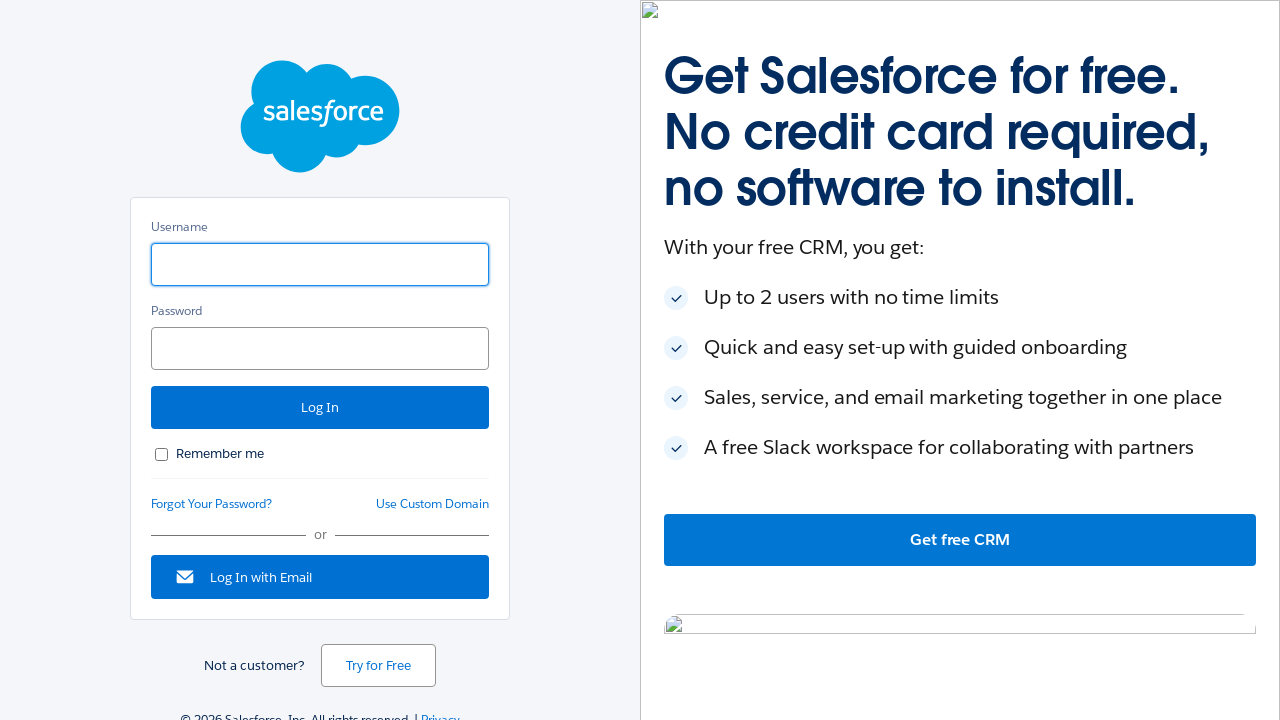

Clicked Forgot Password link at (212, 504) on a#forgot_password_link
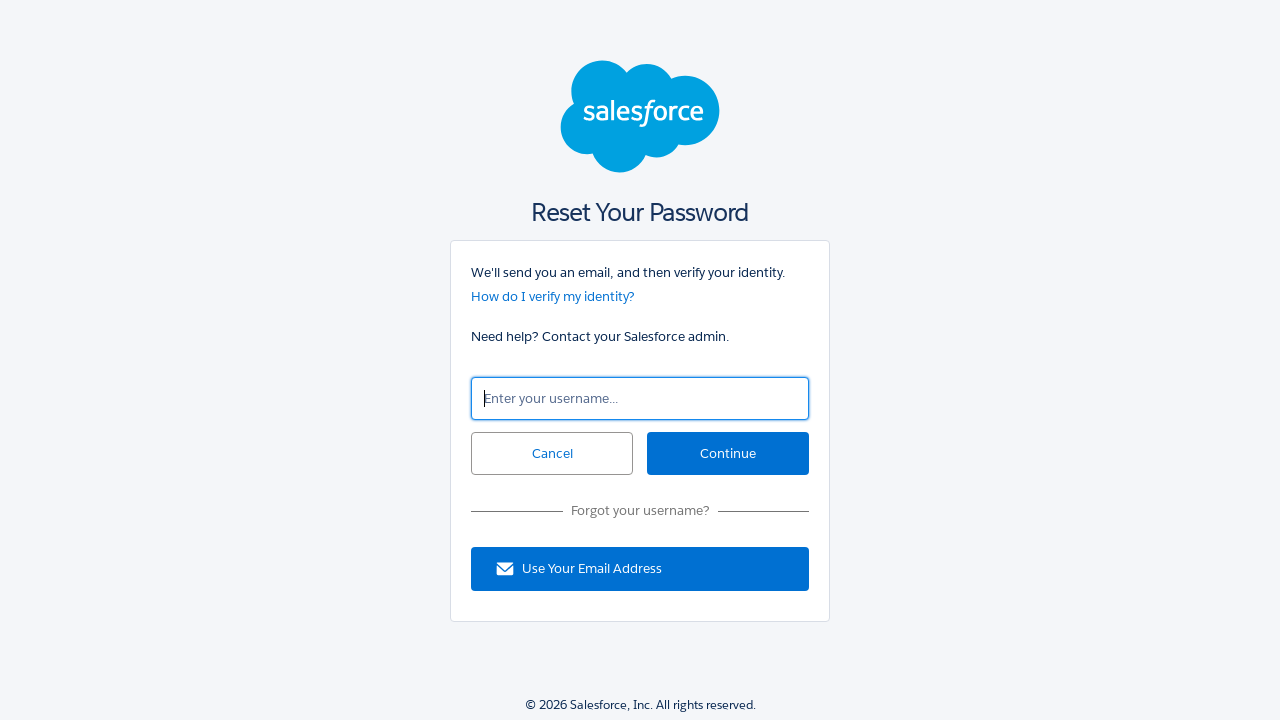

Filled email field with 'testuser2024@example.com' on input#un
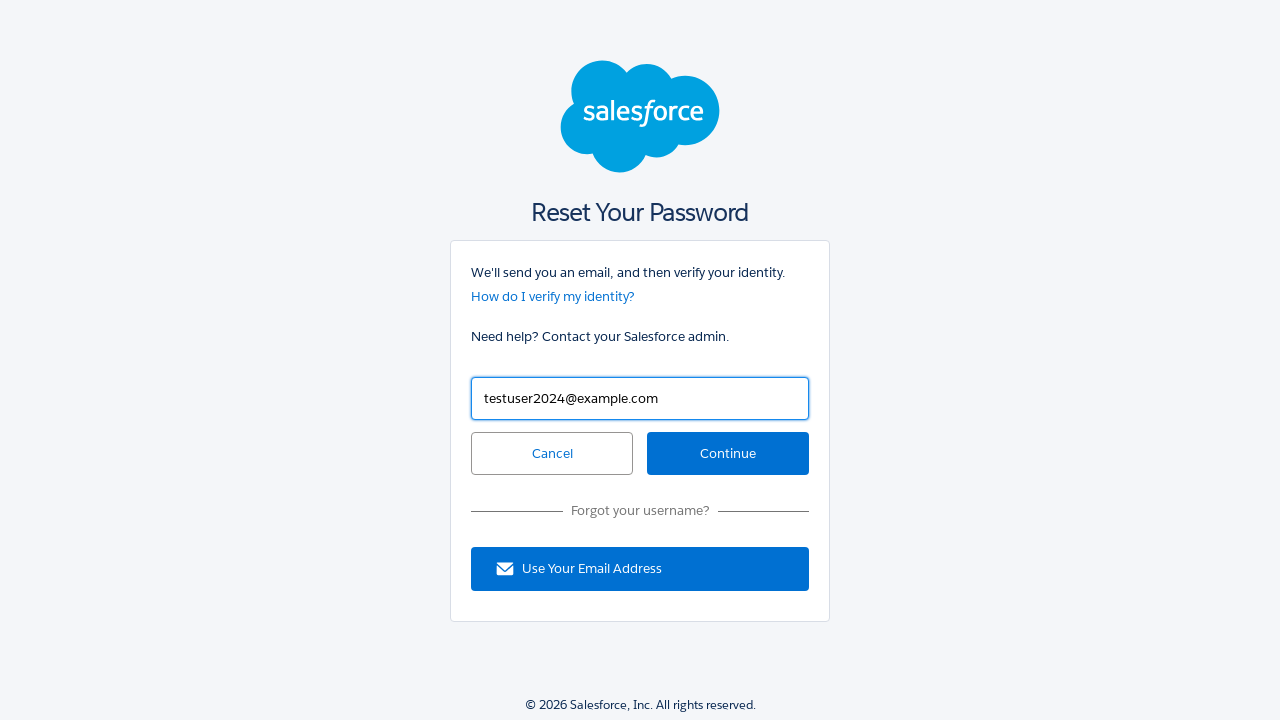

Clicked Continue button to submit password reset request at (728, 454) on input#continue
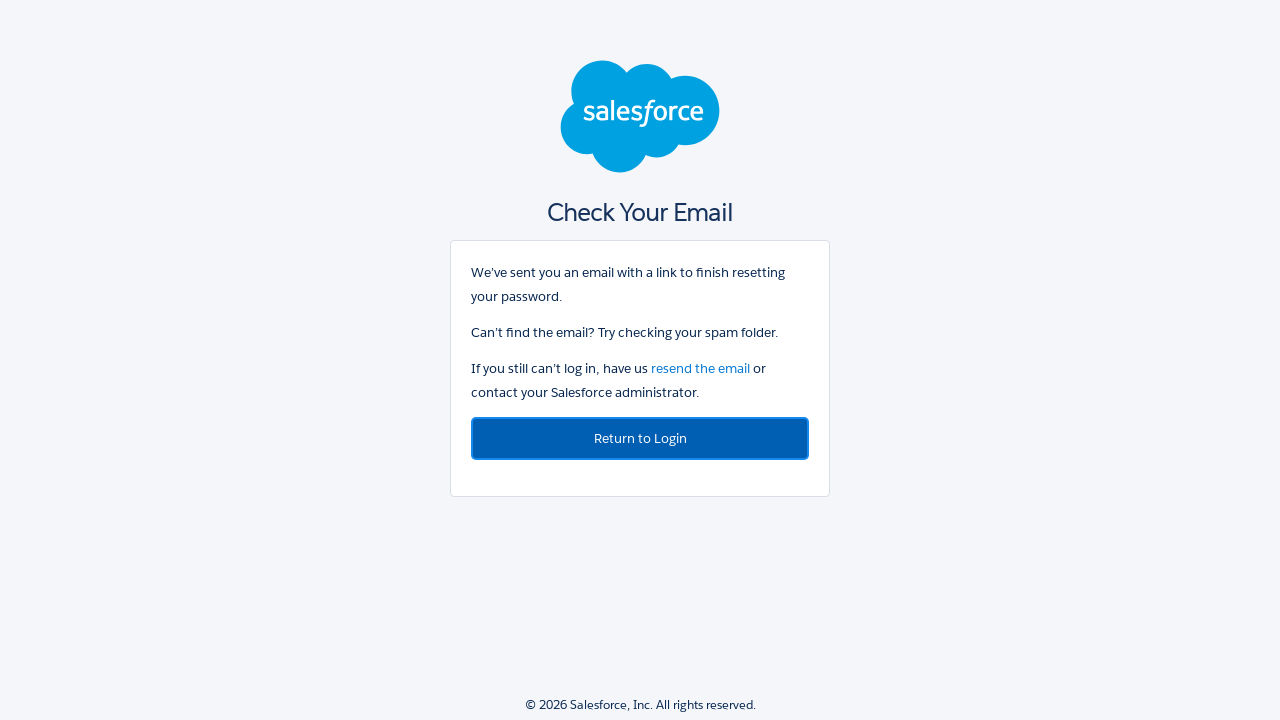

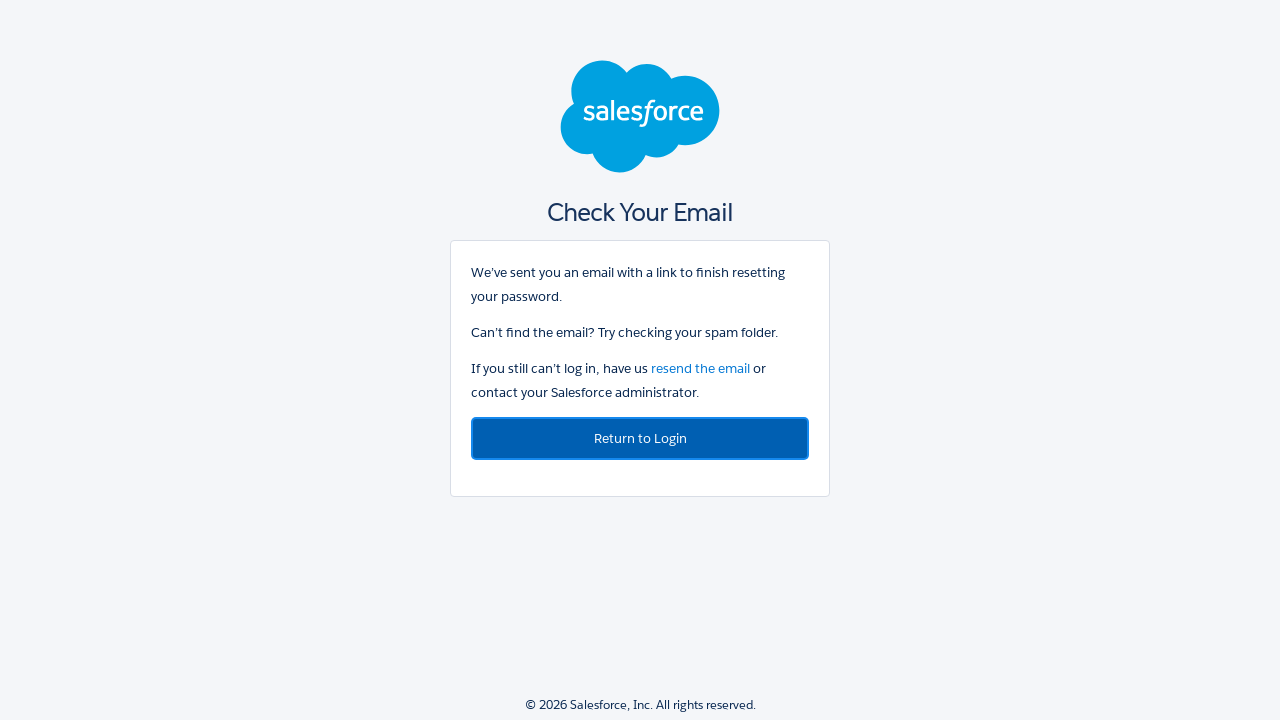